Tests clicking the login button without credentials and then dismissing the error message by clicking the close icon.

Starting URL: https://www.saucedemo.com/

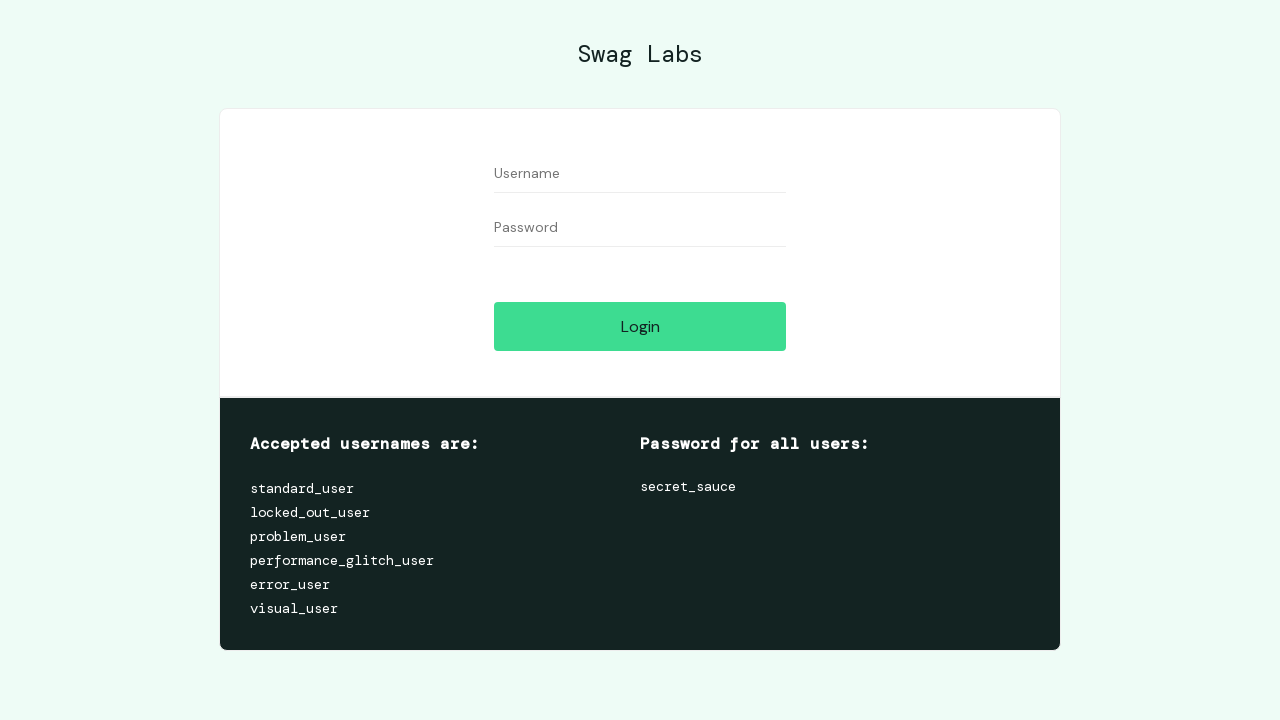

Clicked login button without entering credentials at (640, 326) on #login-button
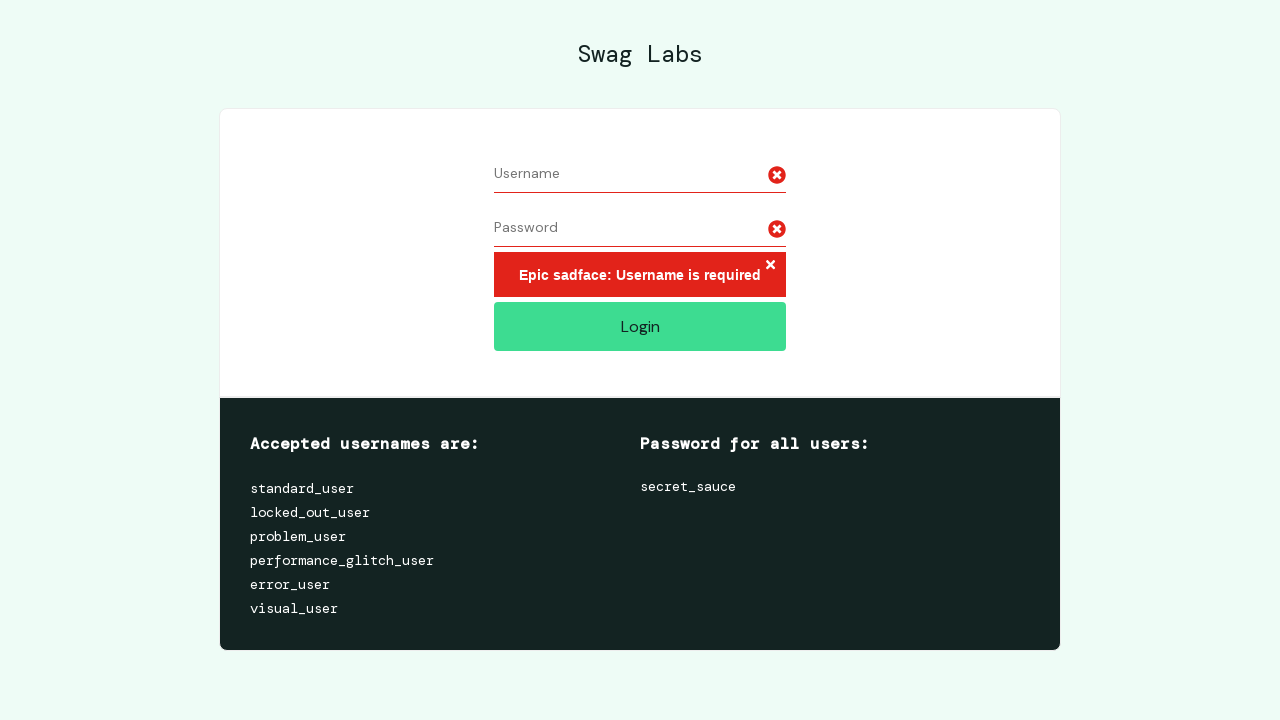

Error message appeared with close icon visible
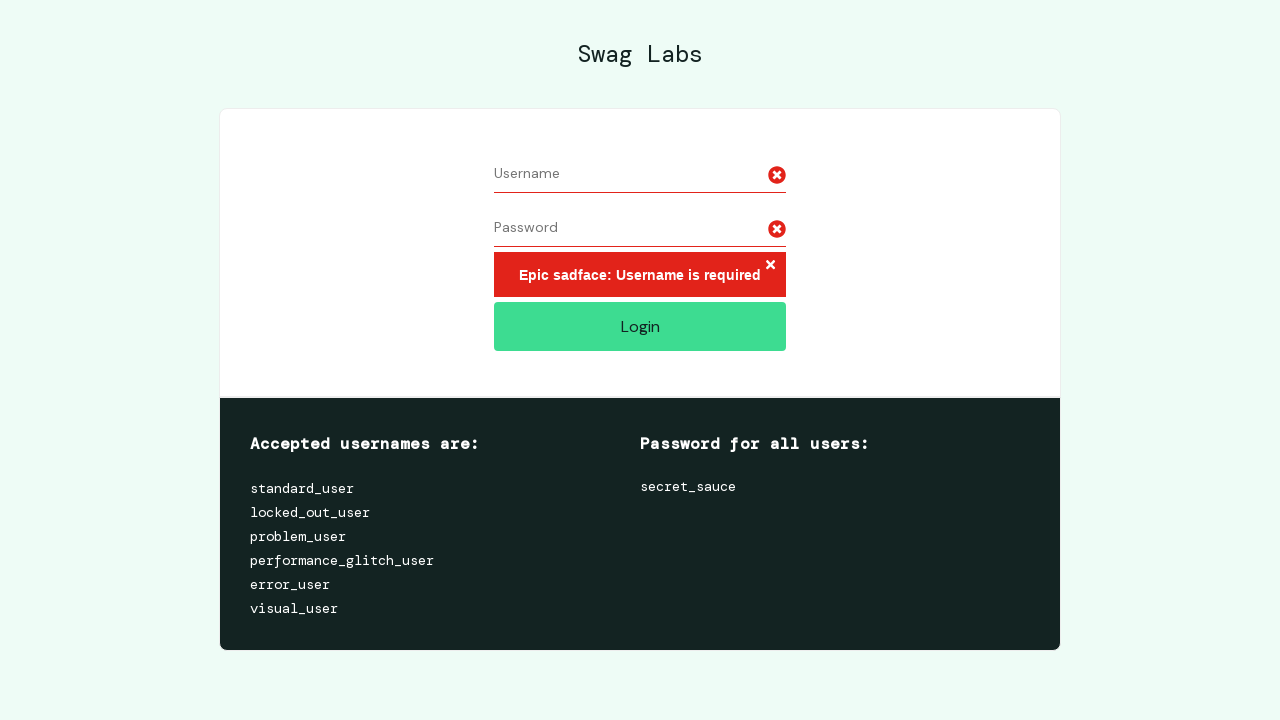

Clicked close icon to dismiss error message at (770, 266) on xpath=//html/body/div/div/div[2]/div[1]/div/div/form/div[3]/h3/button
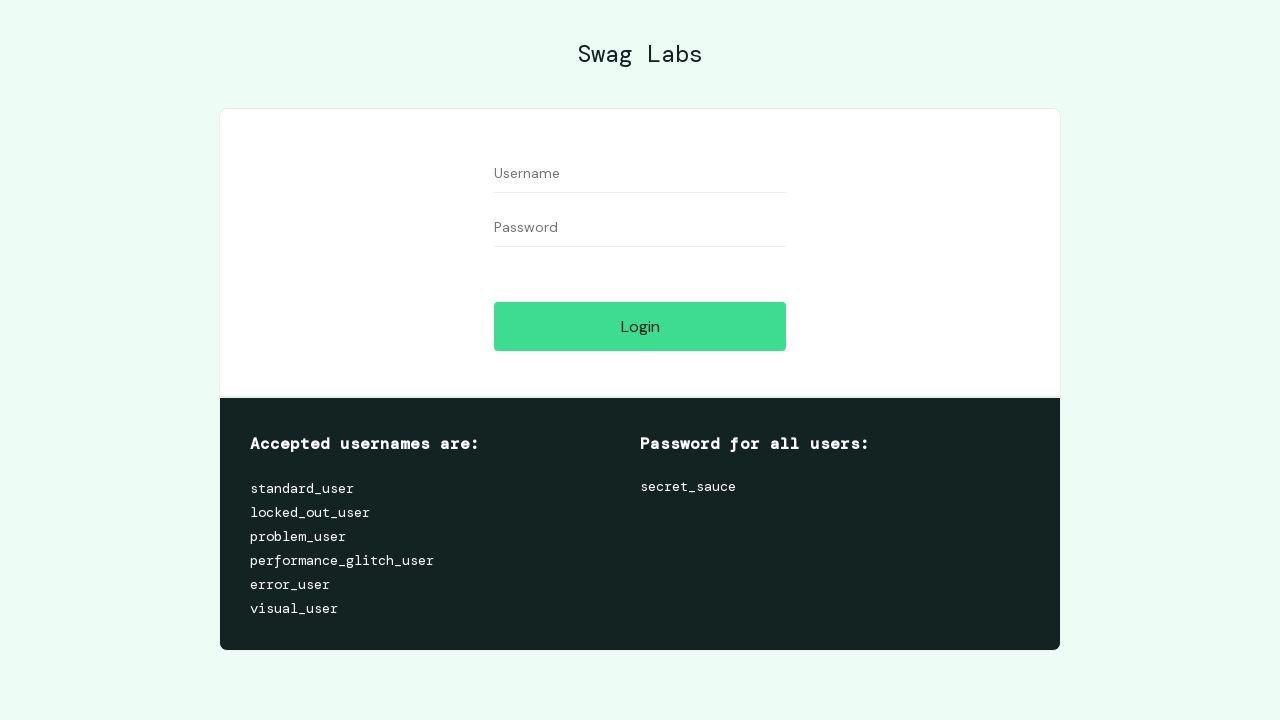

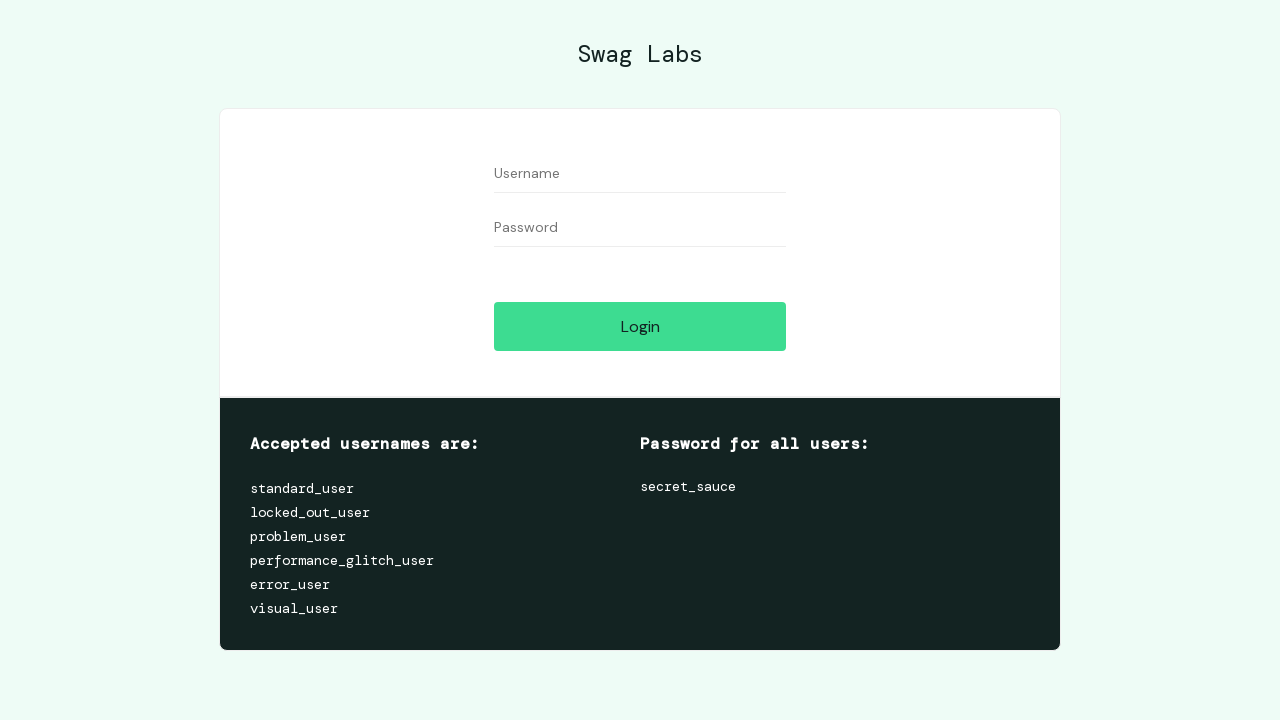